Tests dynamic table parsing by locating the CPU column index, finding the Chrome row, extracting the CPU value, and verifying it matches the expected value displayed on the page.

Starting URL: http://www.uitestingplayground.com/dynamictable

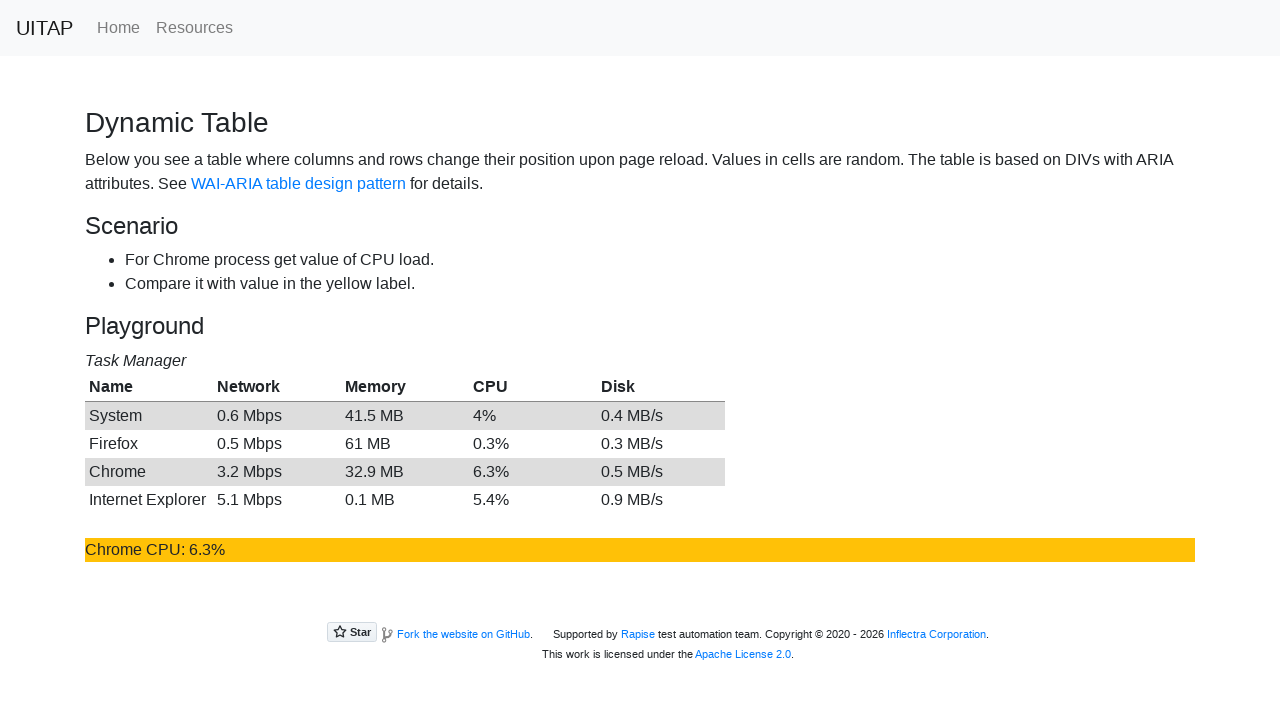

Navigated to dynamic table test page
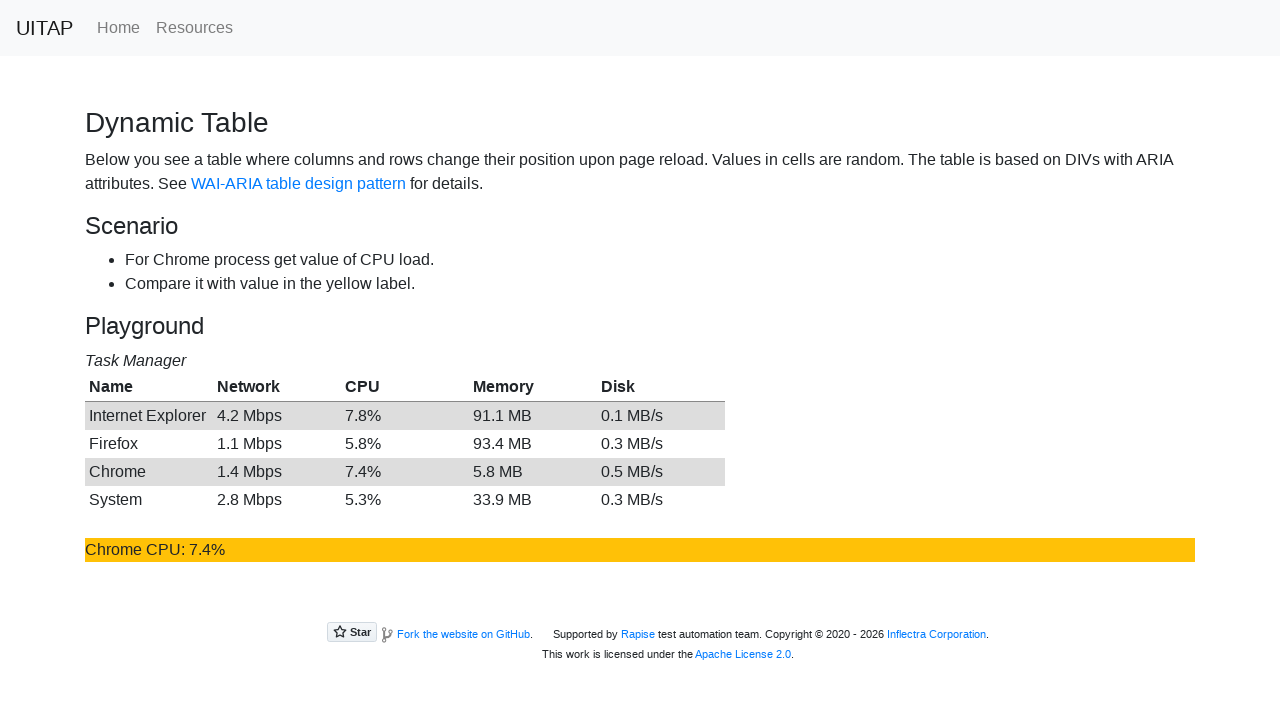

Located CPU column index in table header
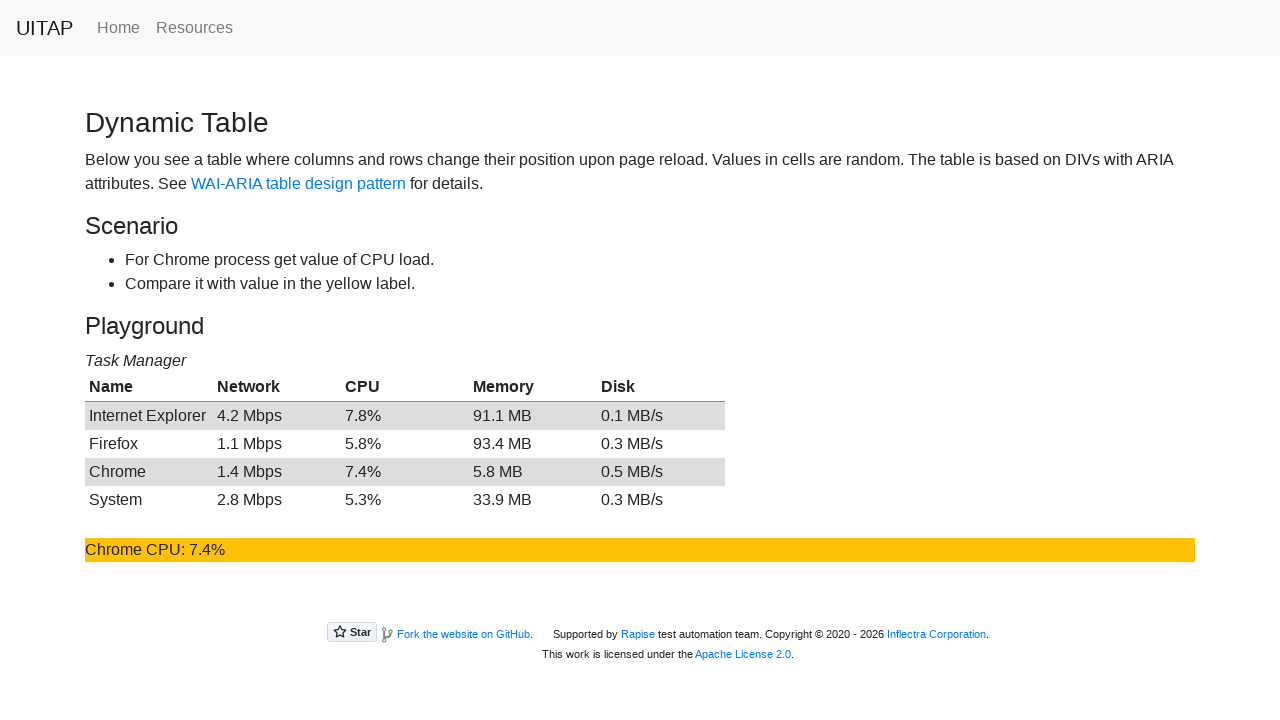

Found Chrome row in dynamic table
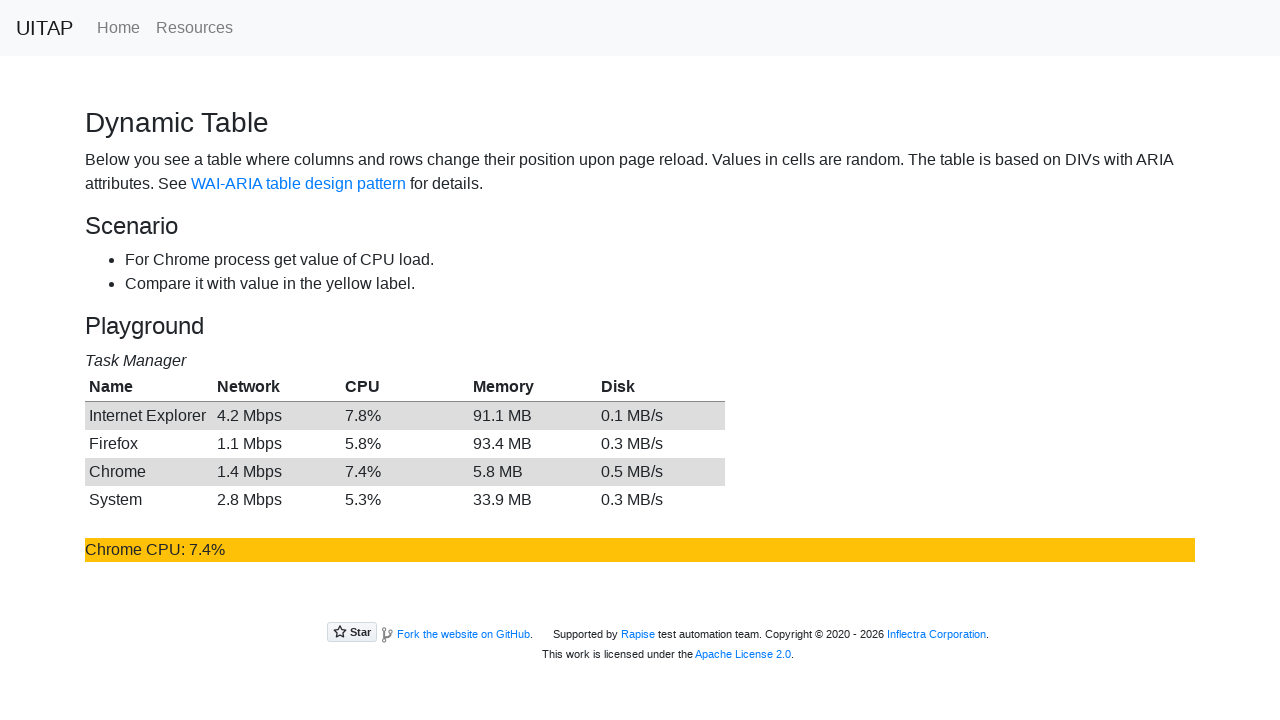

Extracted CPU value from Chrome row
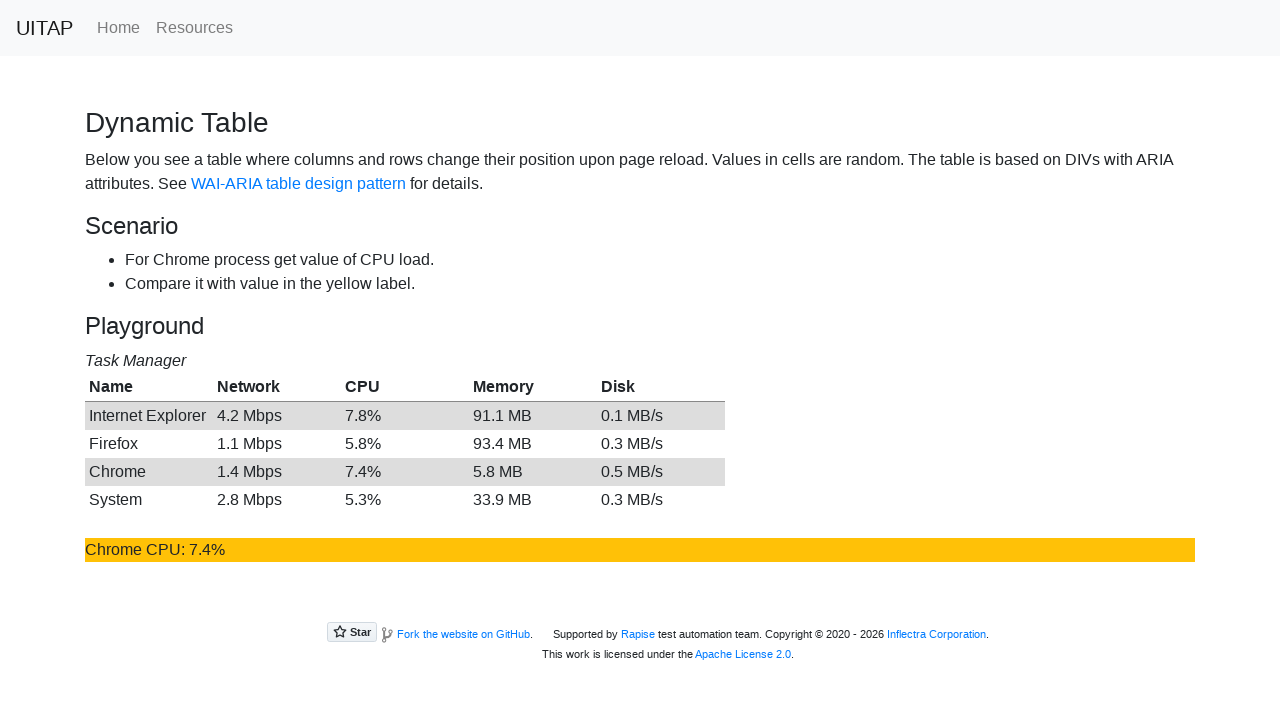

Printed Chrome CPU value: 7.4%
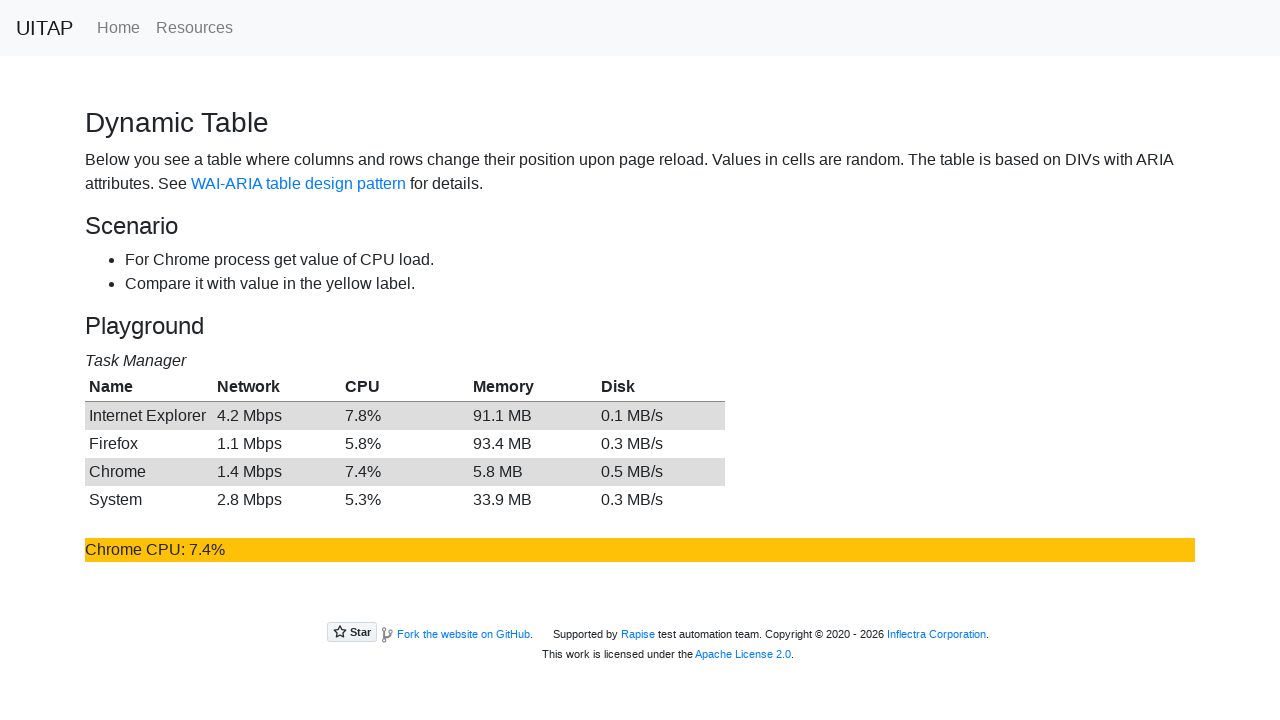

Retrieved expected CPU value from warning message
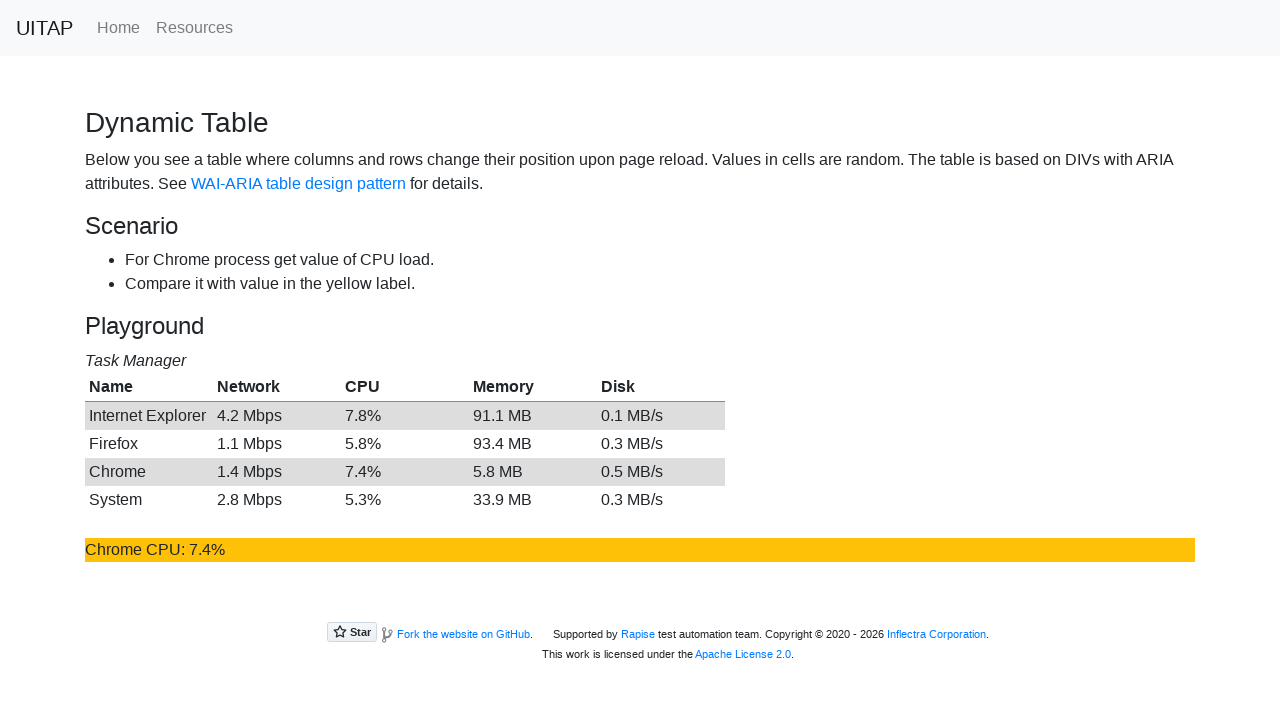

Verified Chrome CPU value matches expected value - Test Passed
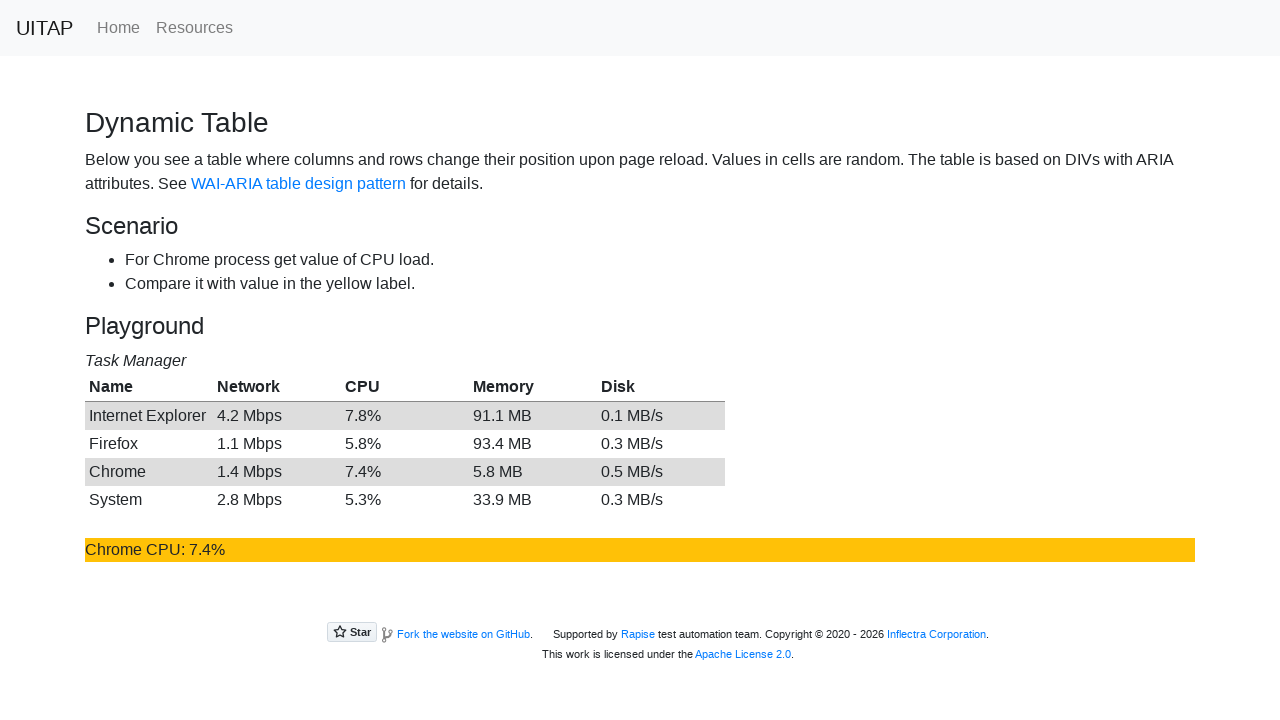

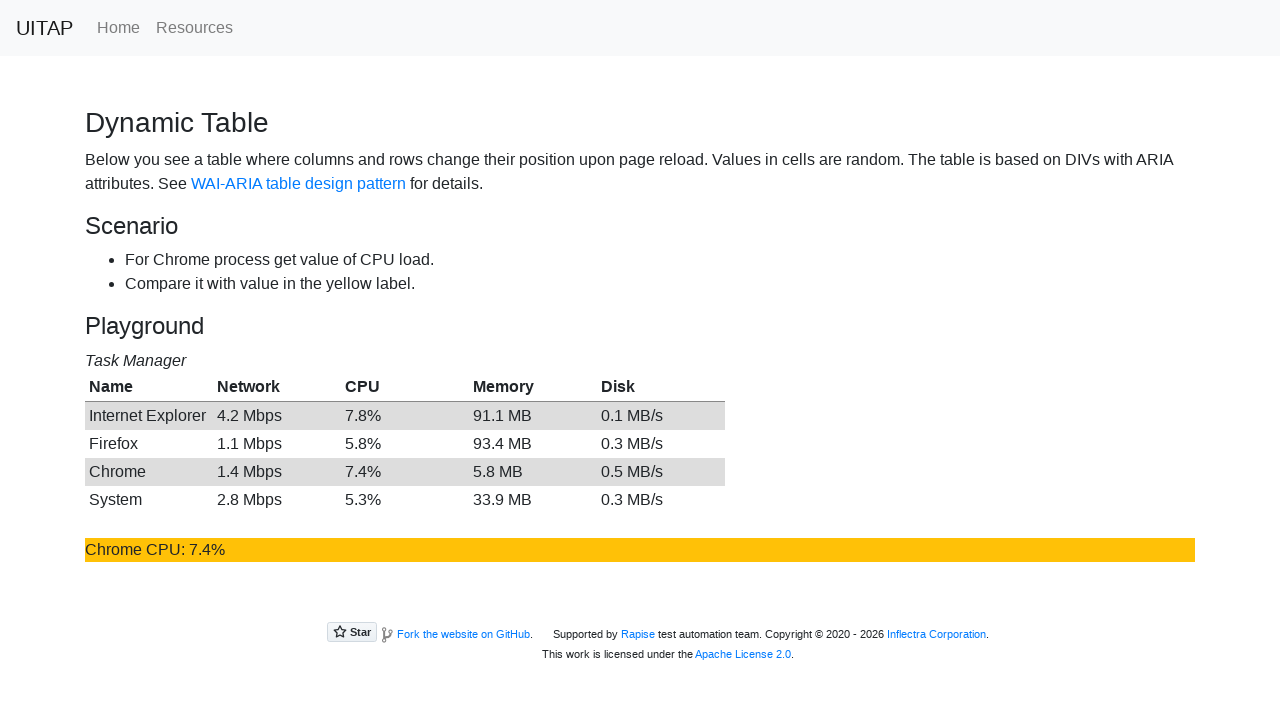